Tests that the cancel button works when creating a new list

Starting URL: http://qa-assignment.oblakogroup.ru/board/:nilk

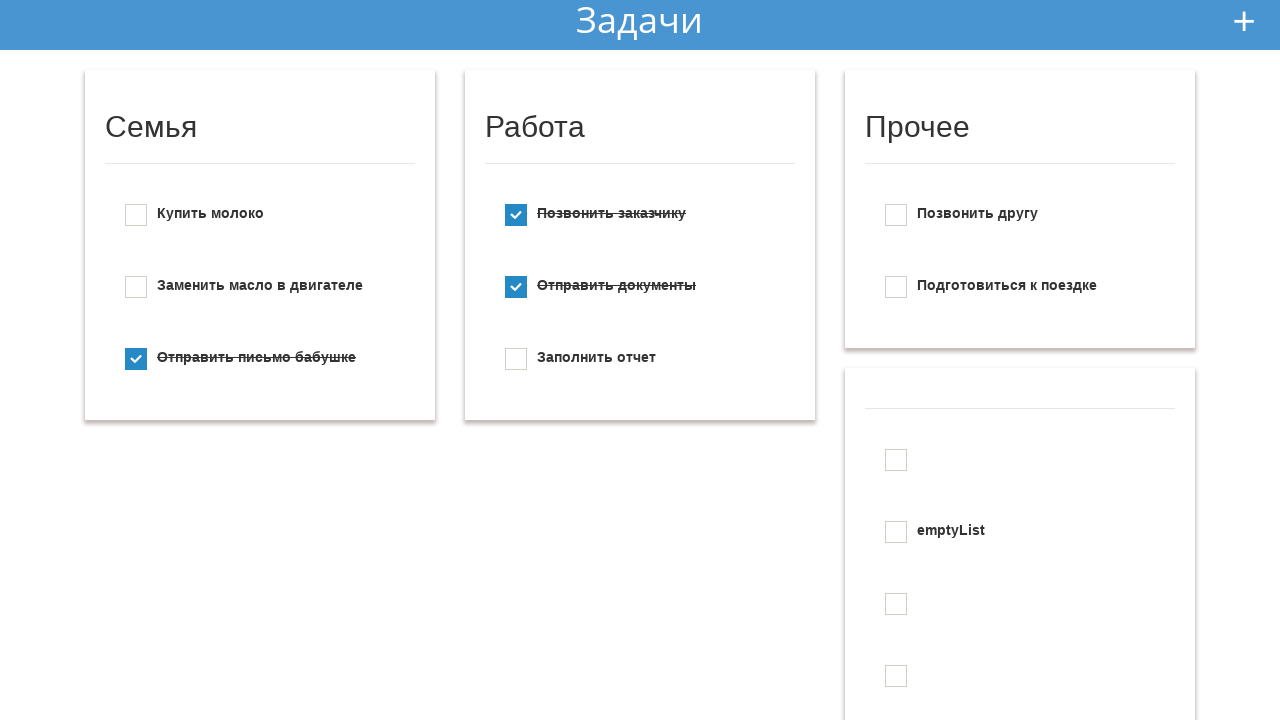

Clicked 'Add new todo' button to open form at (1244, 21) on #add_new_todo
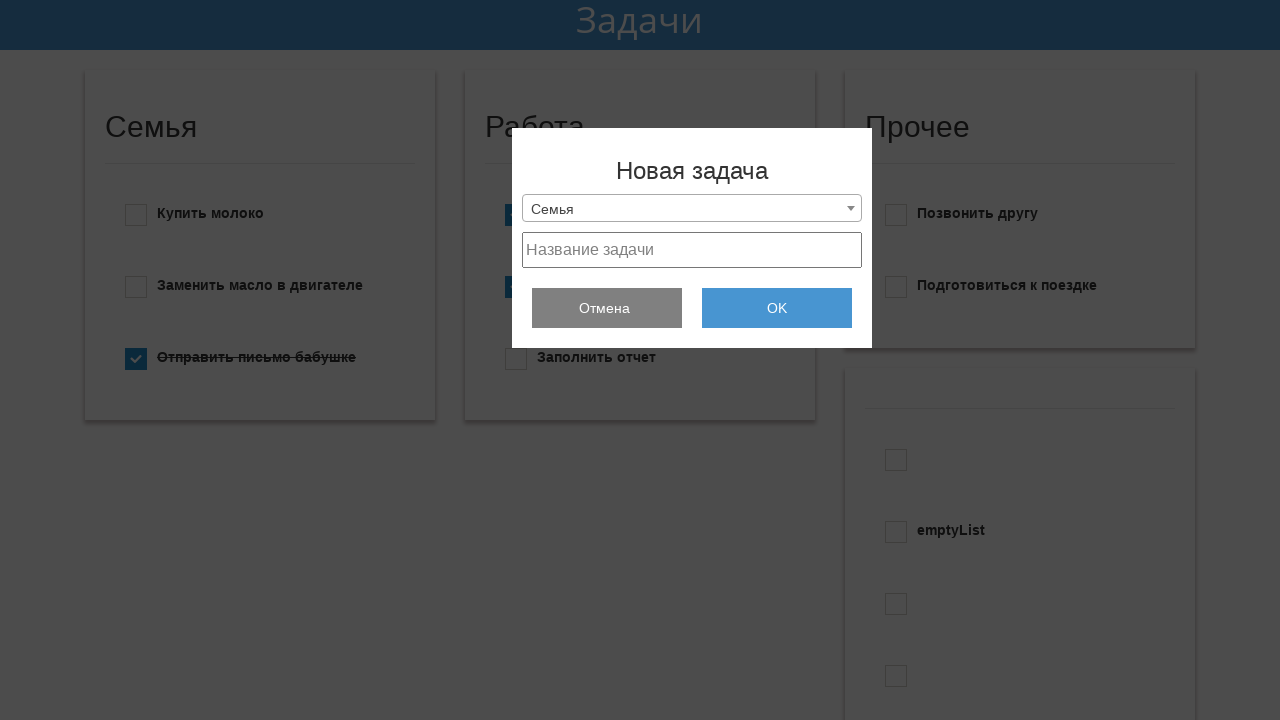

Clicked selection dropdown to view list options at (692, 208) on .selection
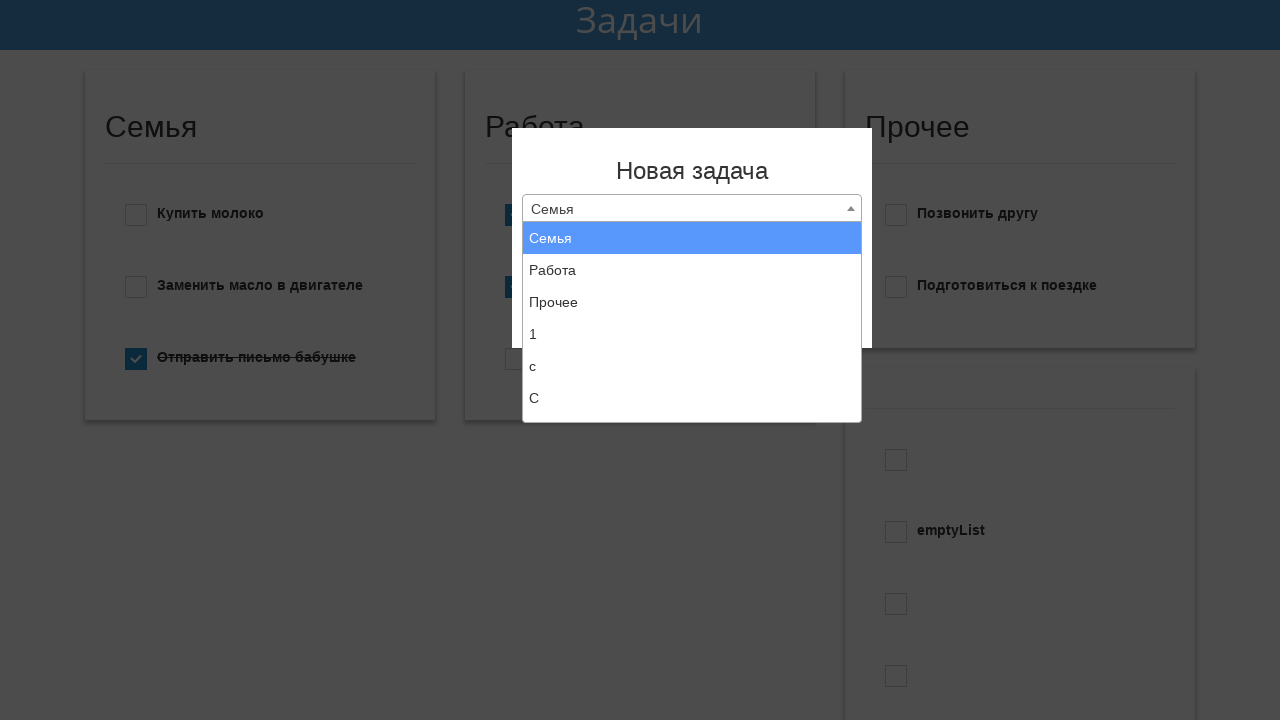

Selected 'Создать новый список' (Create new list) option at (692, 406) on xpath=//li[text()="Создать новый список"]
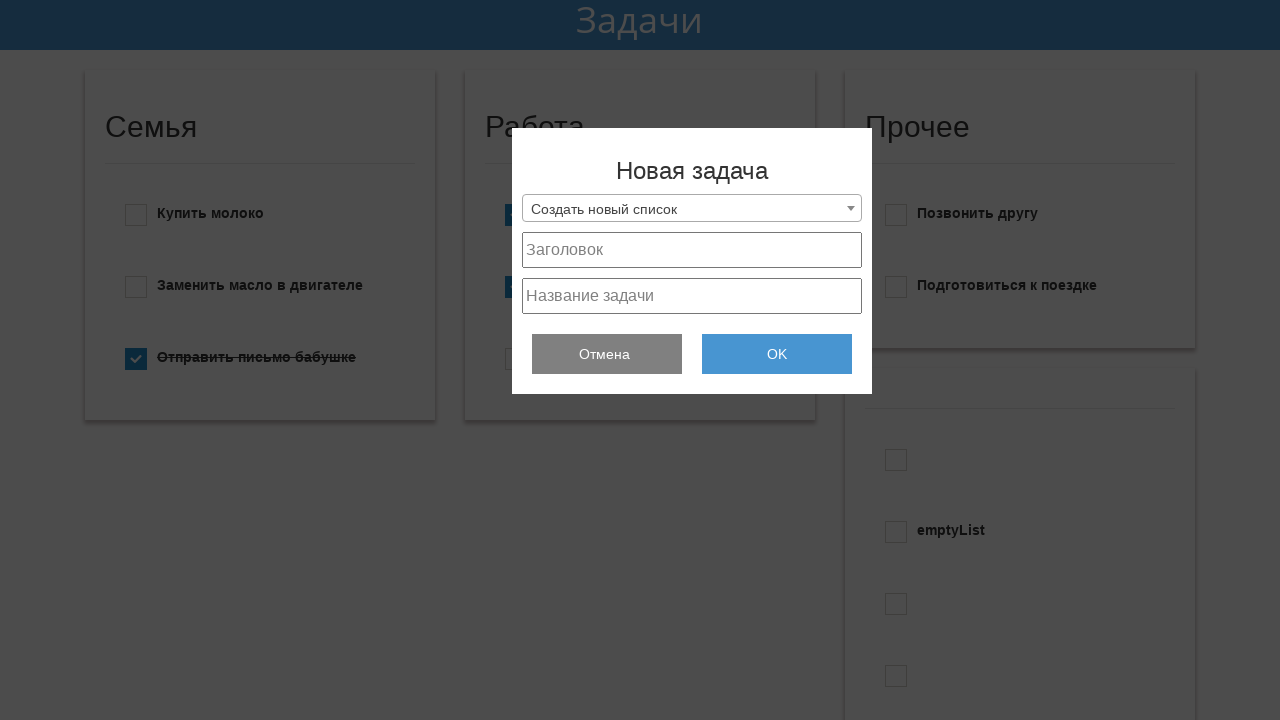

Clicked cancel button to close the form at (607, 354) on .hide_btn
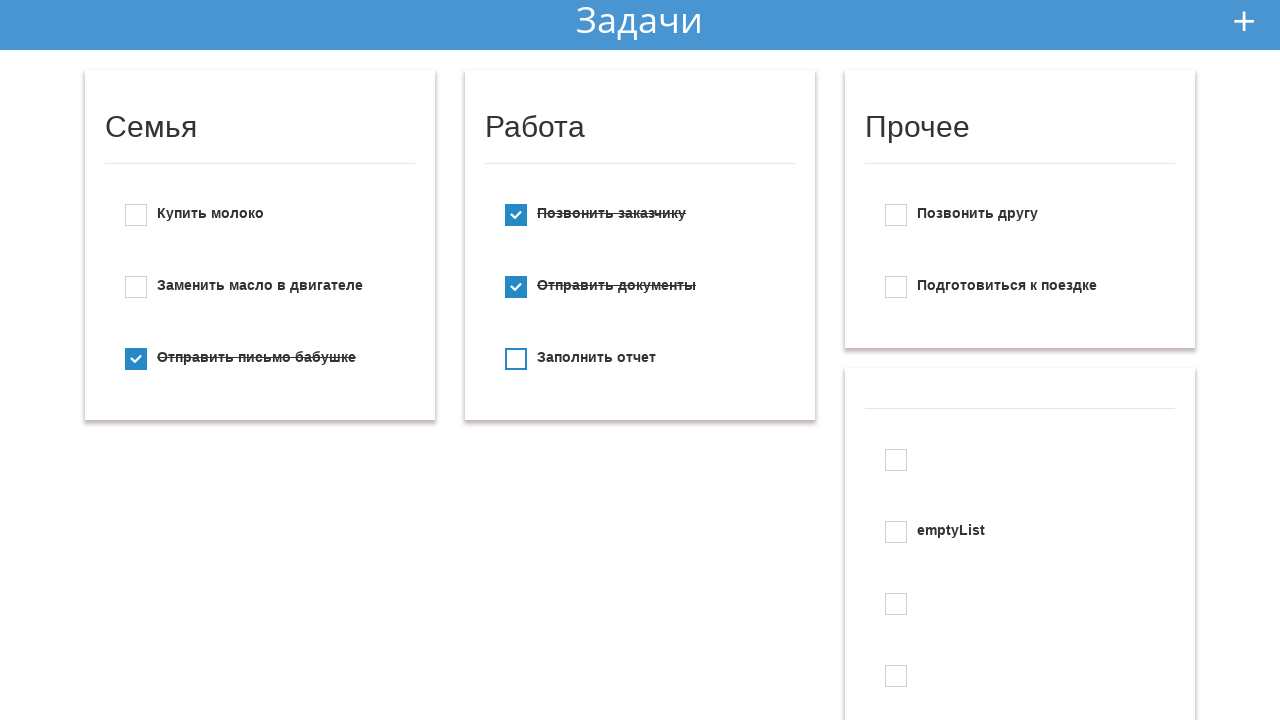

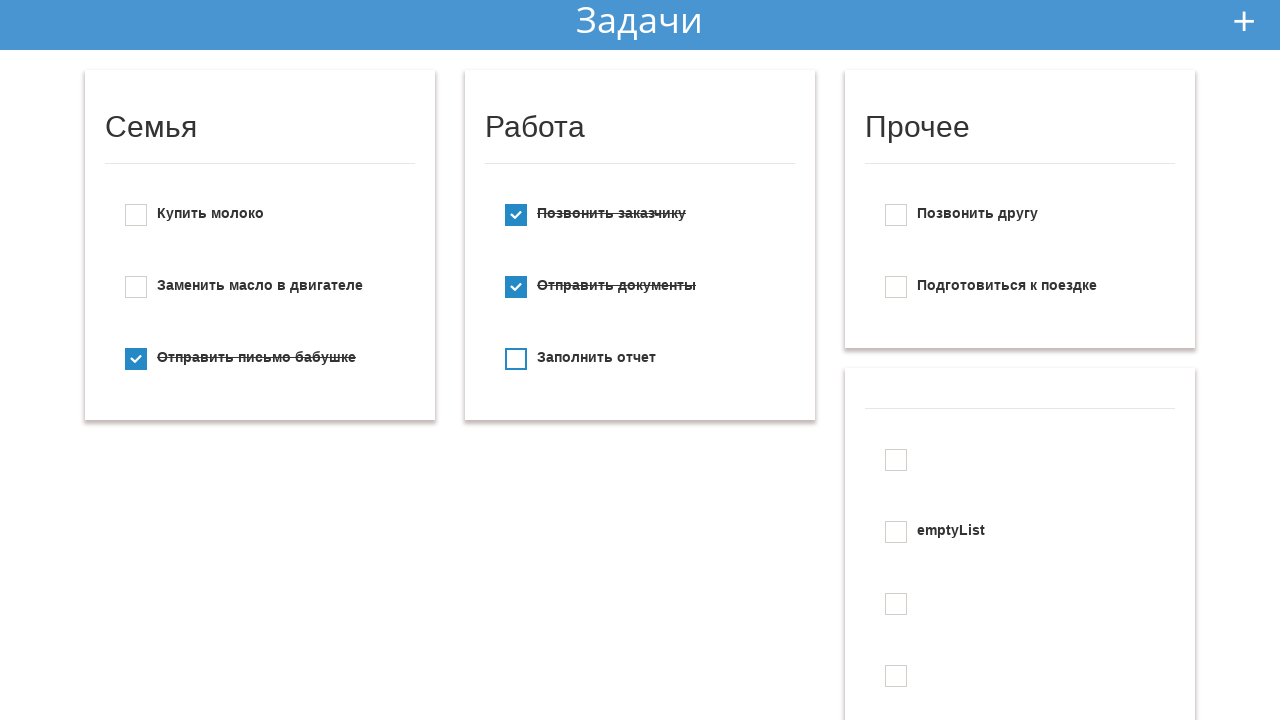